Tests that todo data persists after page reload

Starting URL: https://demo.playwright.dev/todomvc

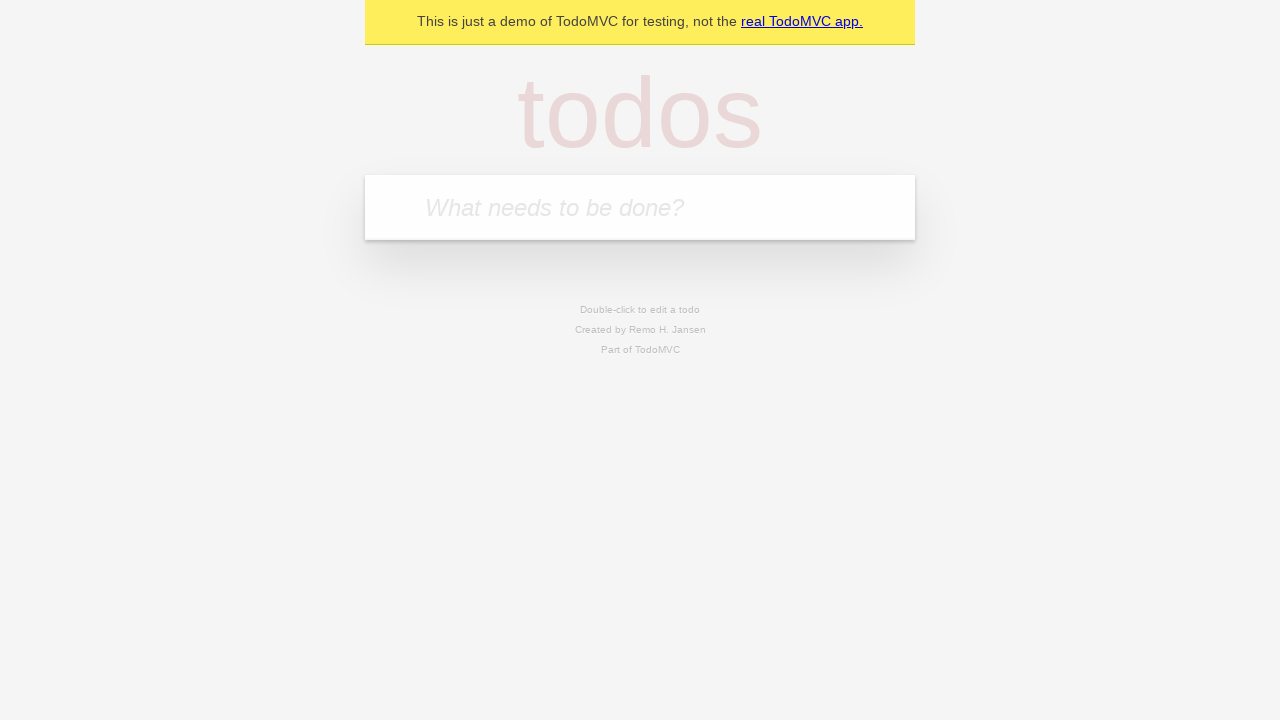

Filled first todo input with 'buy some cheese' on .new-todo
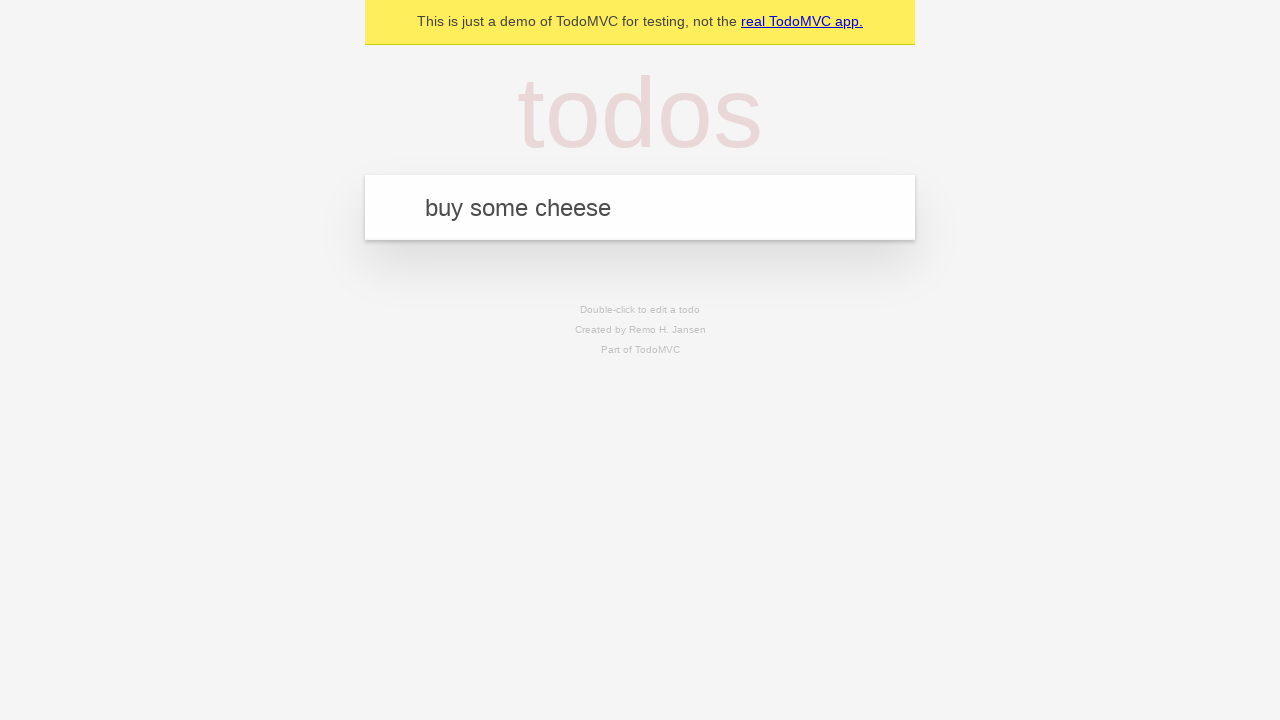

Pressed Enter to create first todo on .new-todo
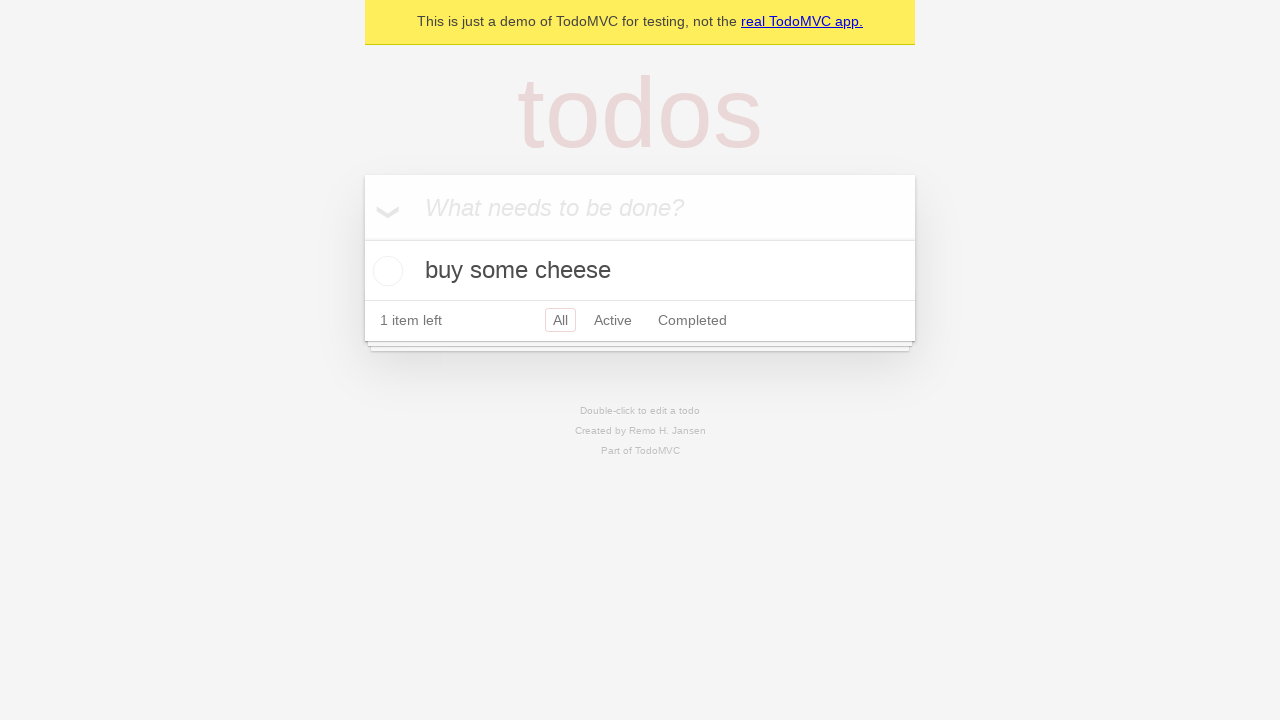

Filled second todo input with 'feed the cat' on .new-todo
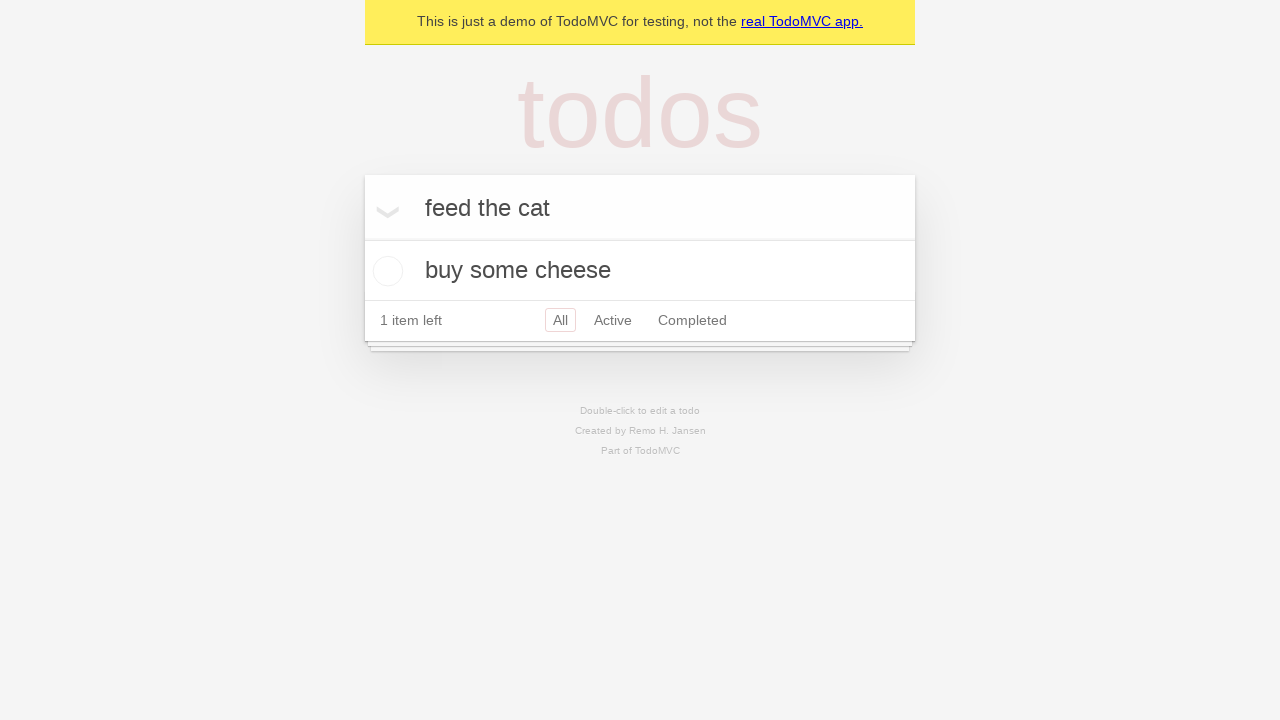

Pressed Enter to create second todo on .new-todo
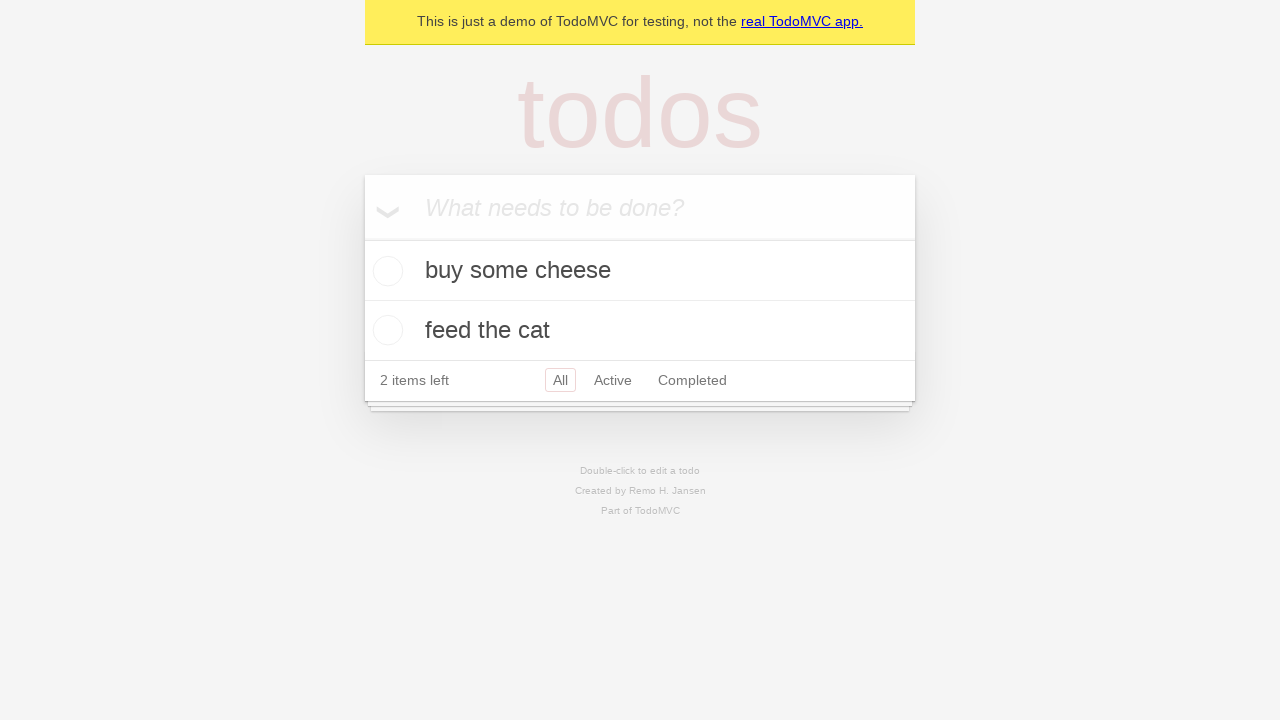

Checked the first todo item at (385, 271) on .todo-list li >> nth=0 >> .toggle
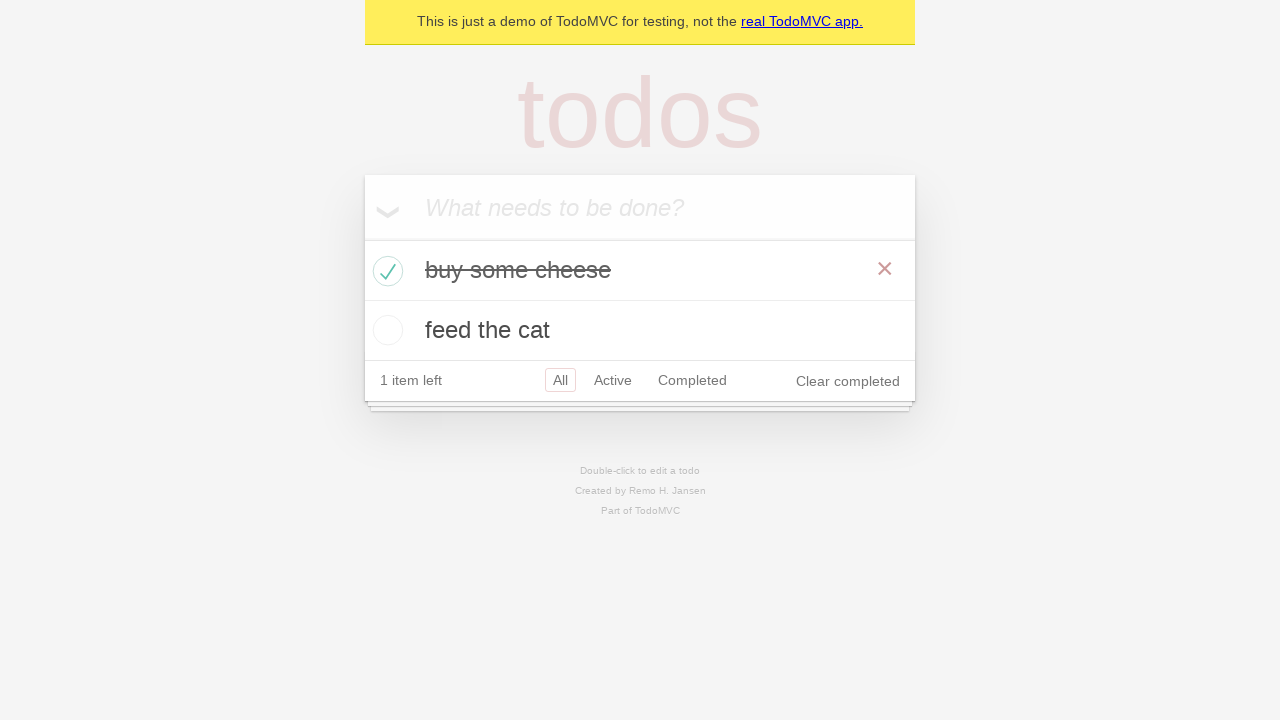

Reloaded the page to test data persistence
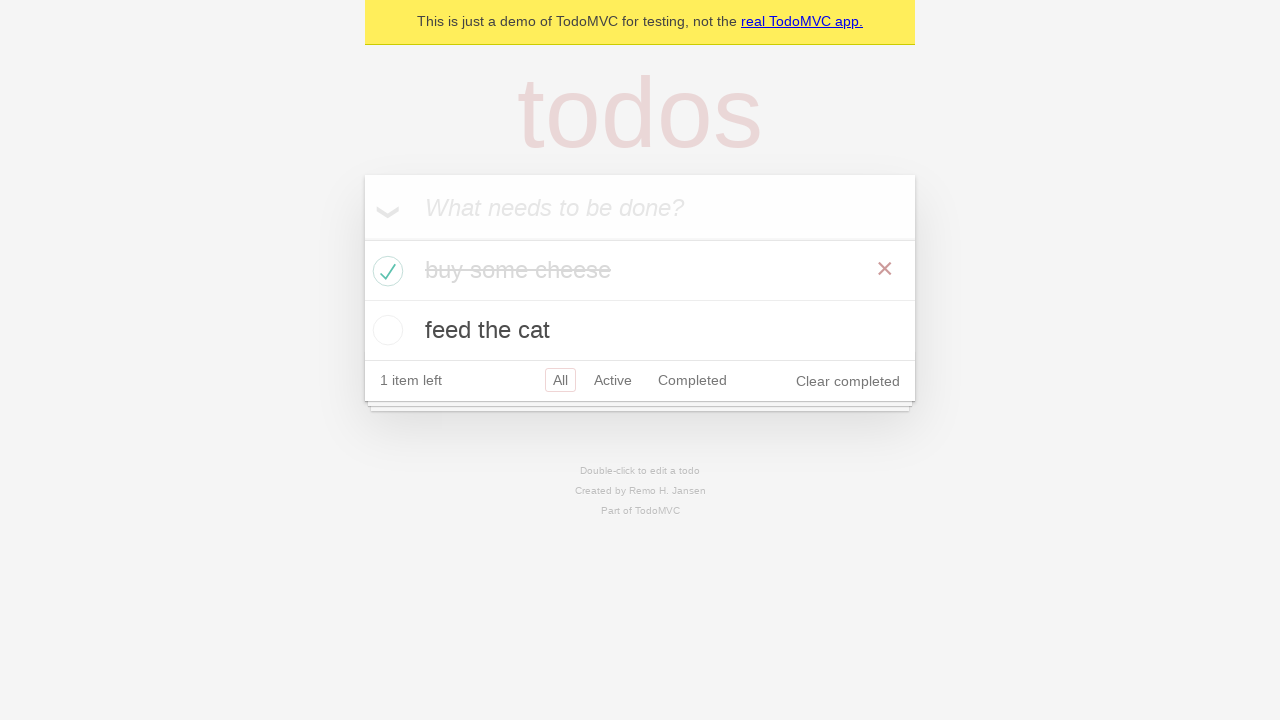

Waited for todo list to load after page reload
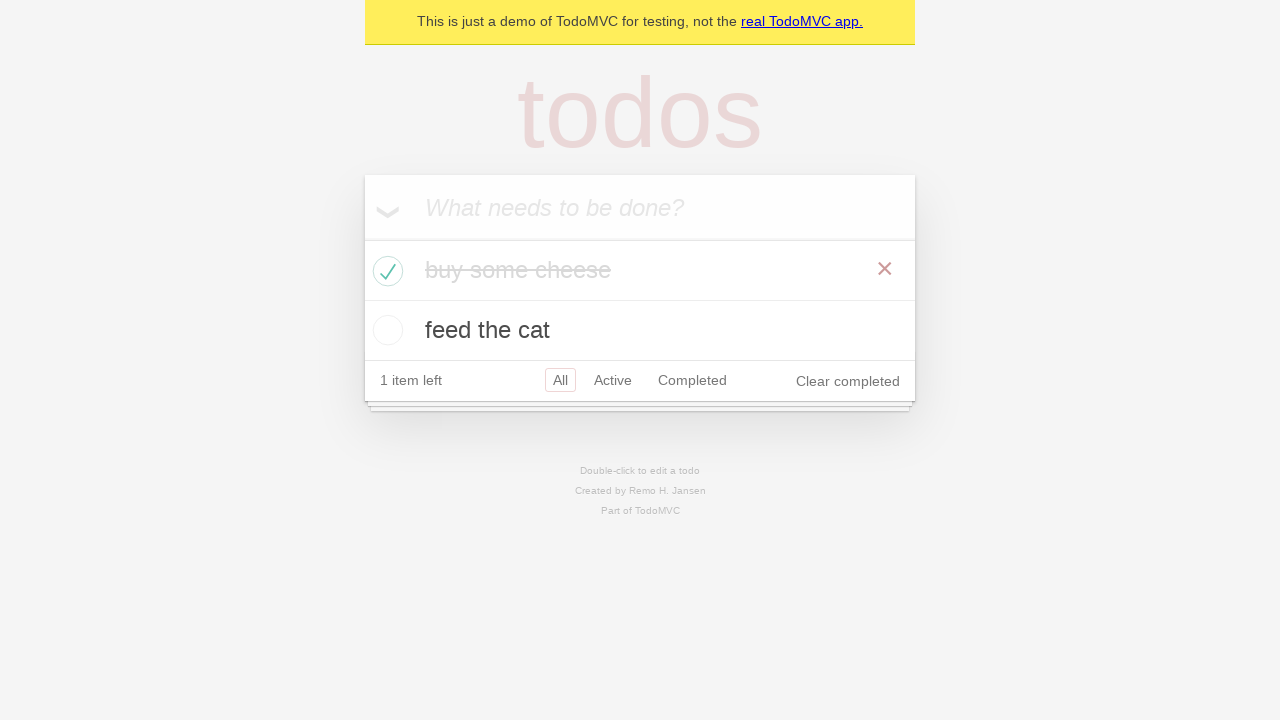

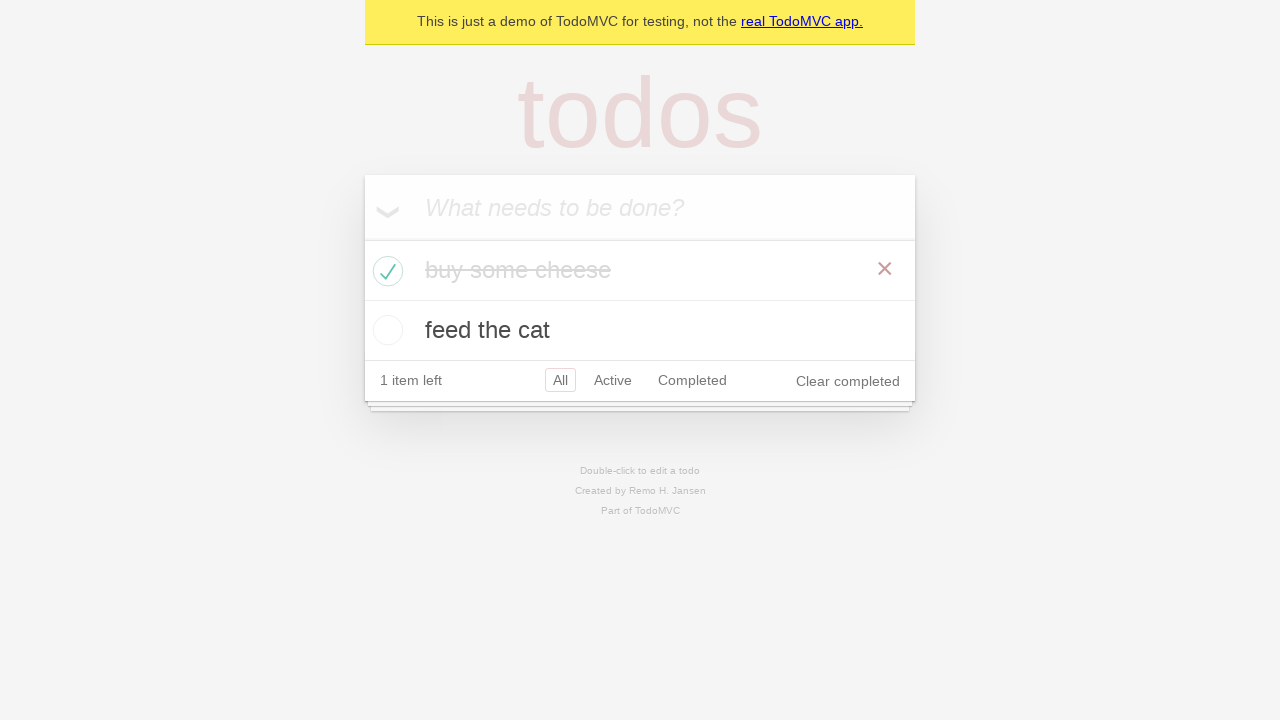